Tests JavaScript confirm box handling by clicking a button that triggers a confirm dialog and accepting it

Starting URL: http://www.echoecho.com/javascript4.htm

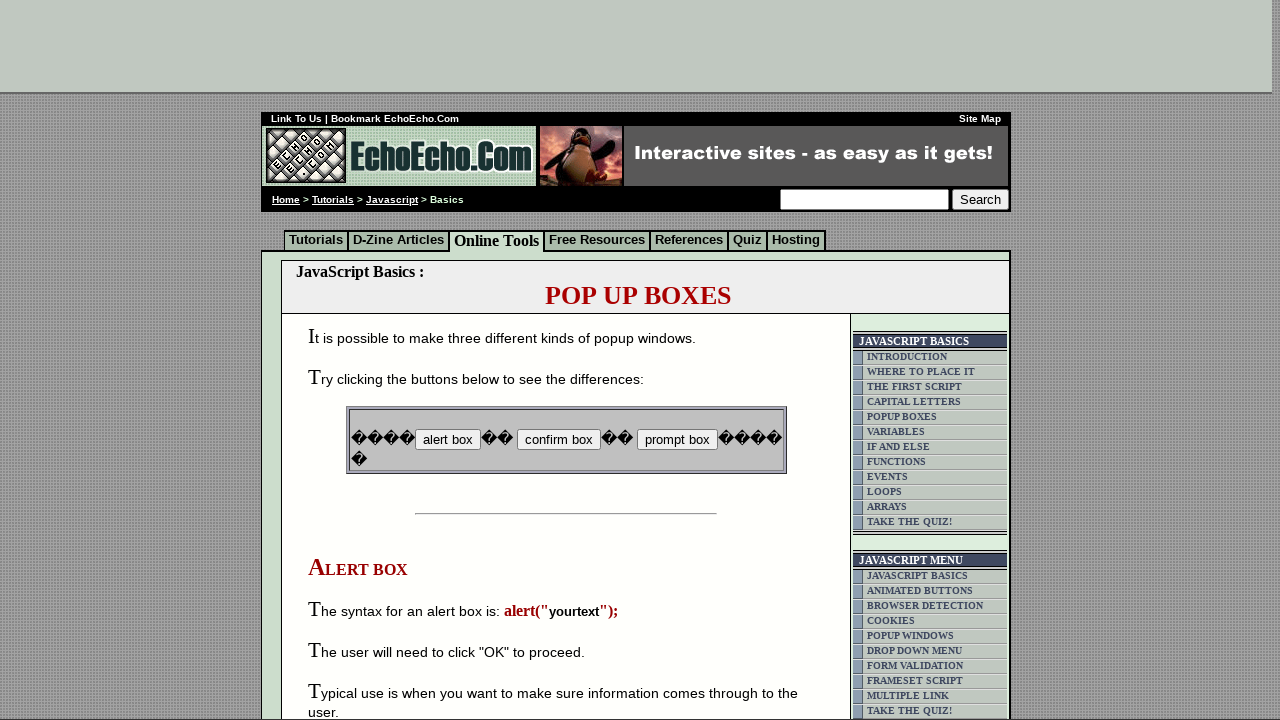

Set up dialog handler to accept confirm boxes
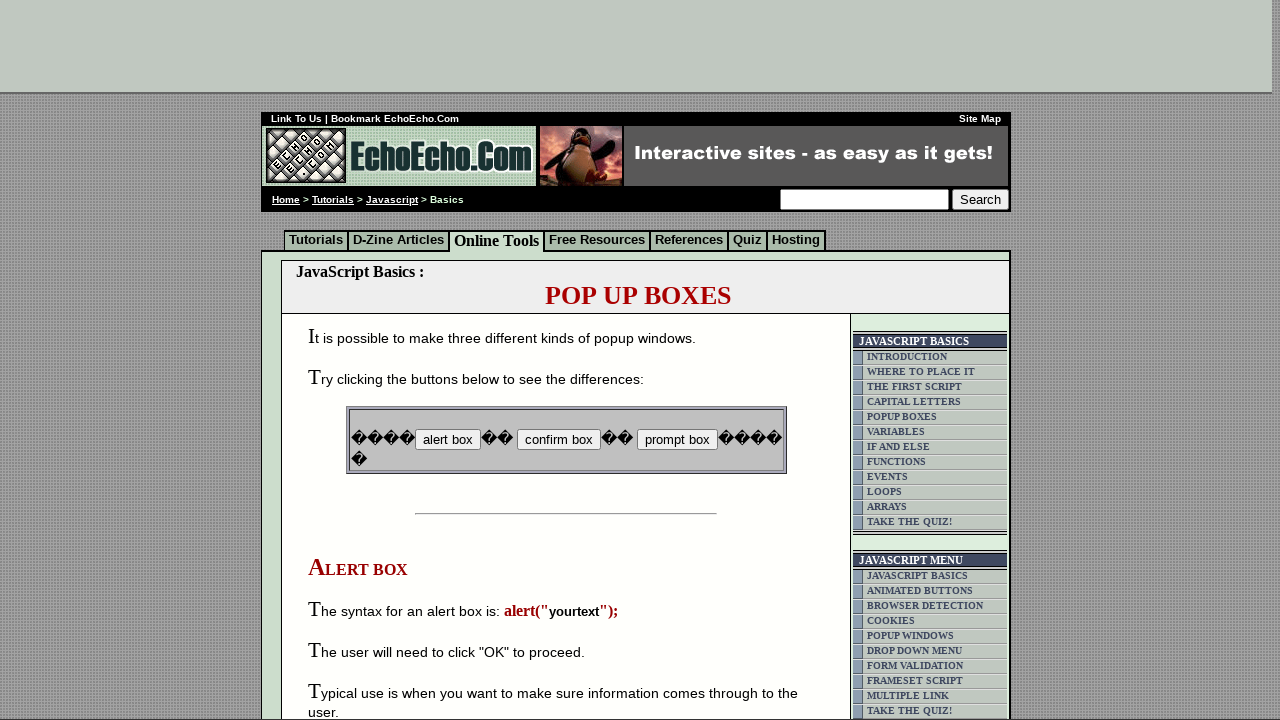

Clicked button that triggers confirm dialog at (558, 440) on input[name='B2']
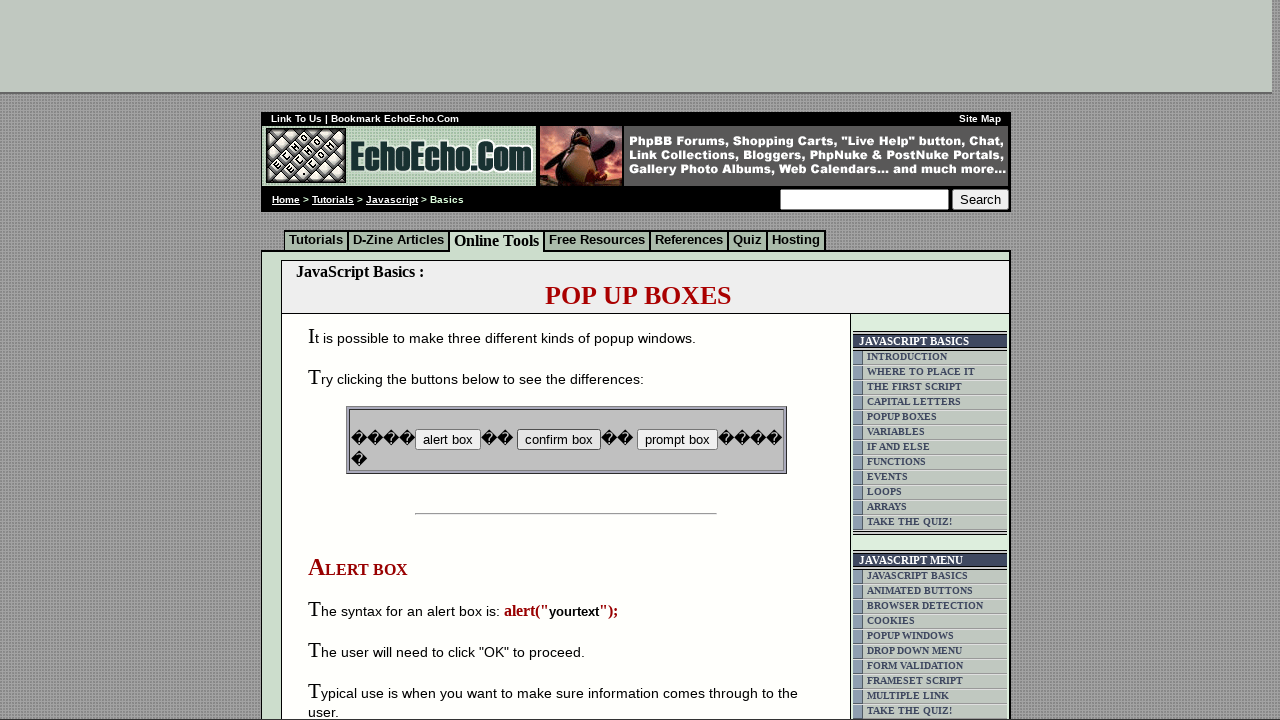

Waited for confirm dialog interaction to complete
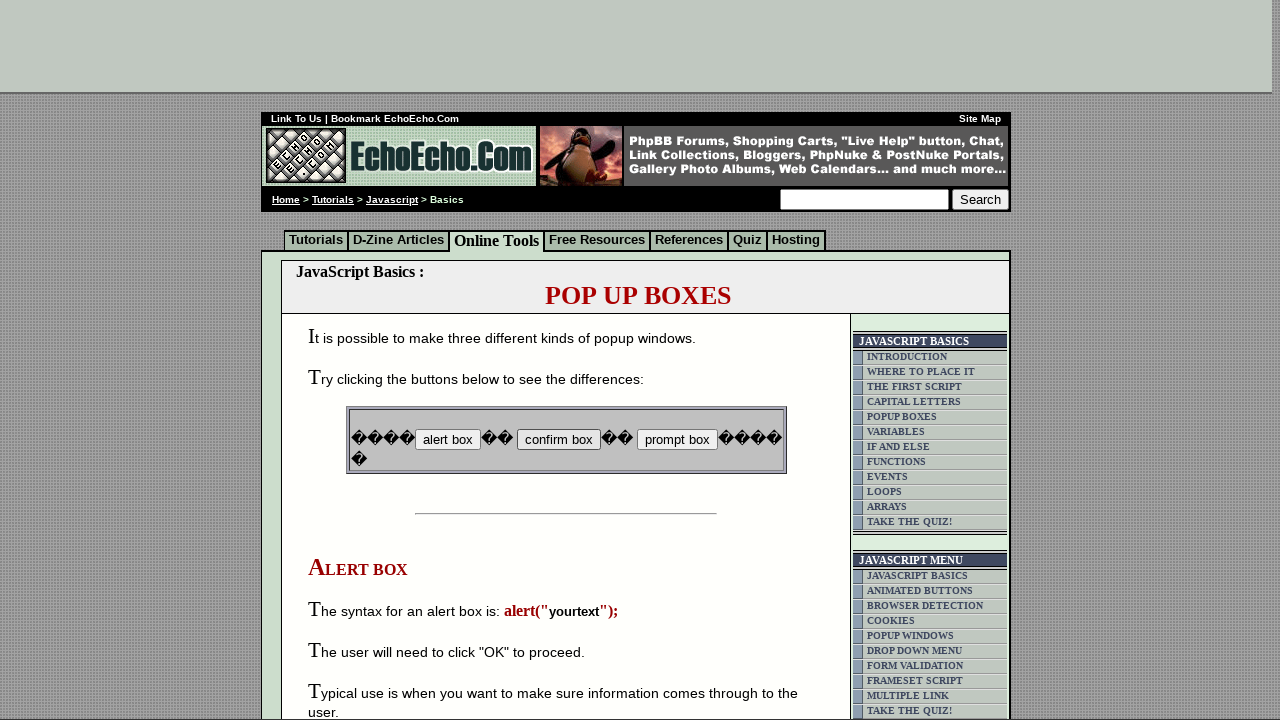

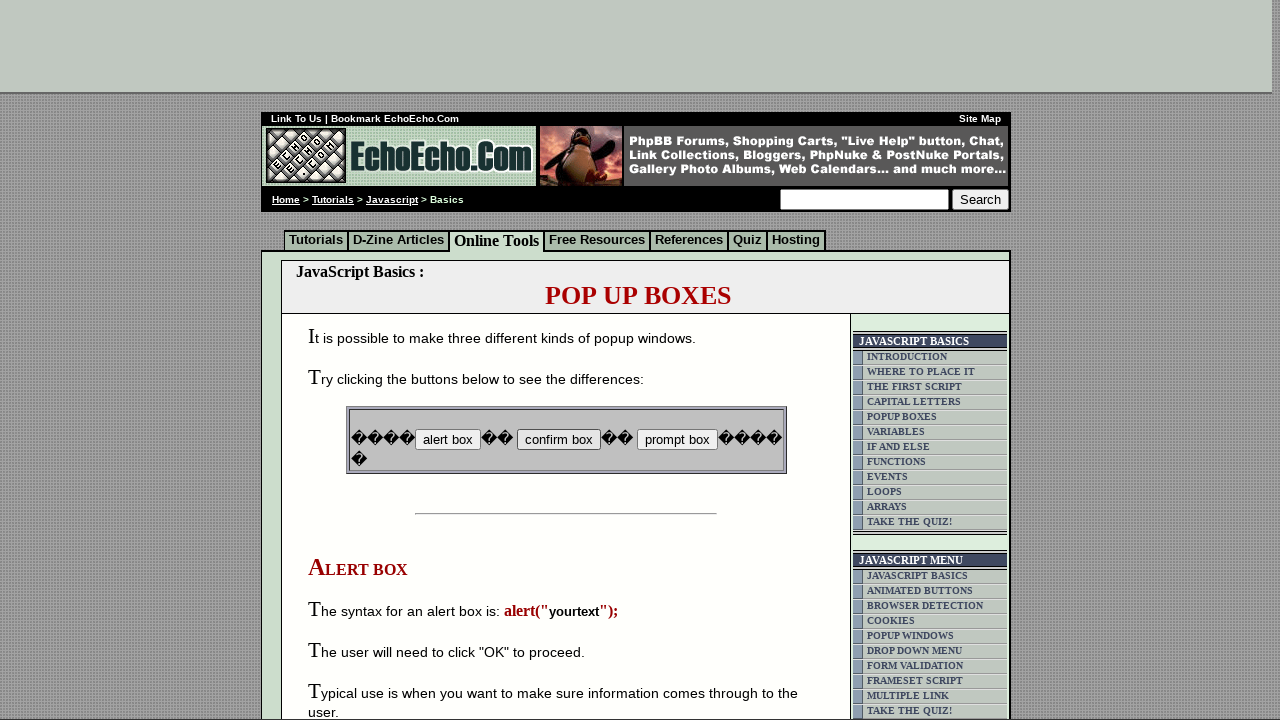